Tests navigation by clicking a link, going back, and clicking the link again to handle stale elements

Starting URL: https://www.pavantestingtools.com

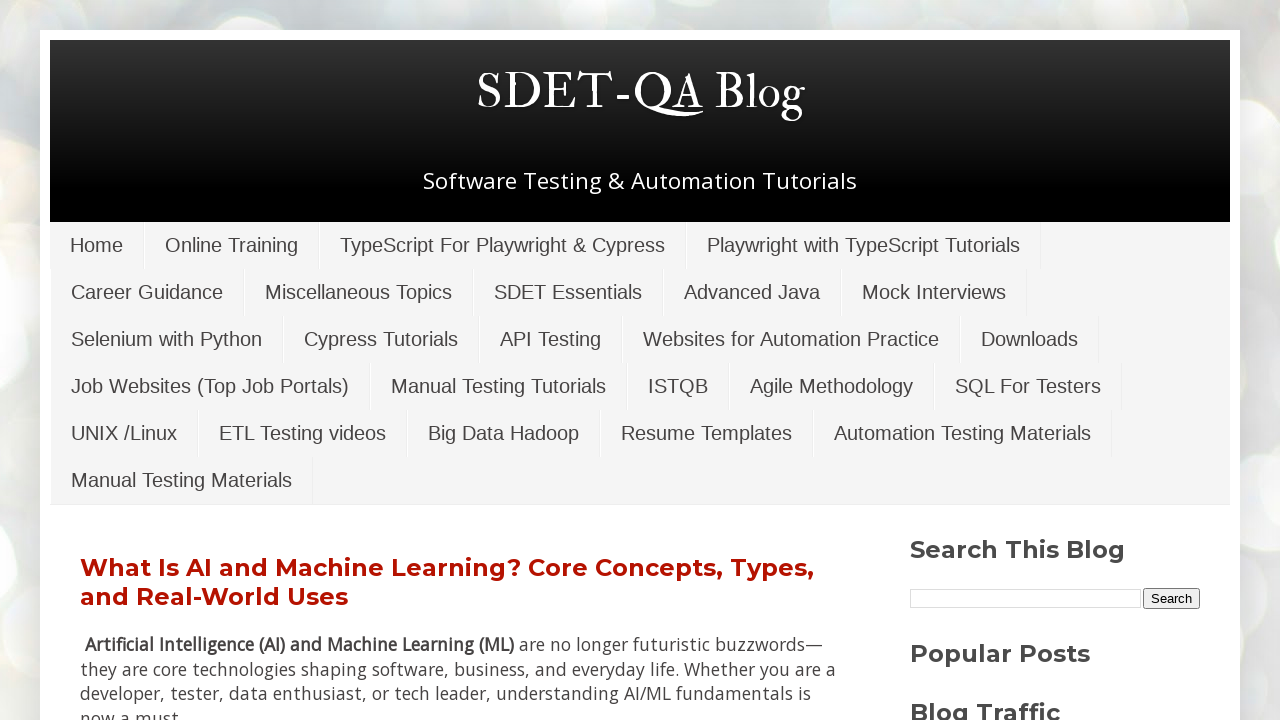

Clicked on 'Online Training' link at (232, 245) on xpath=//a[contains(text(),'Online Training')]
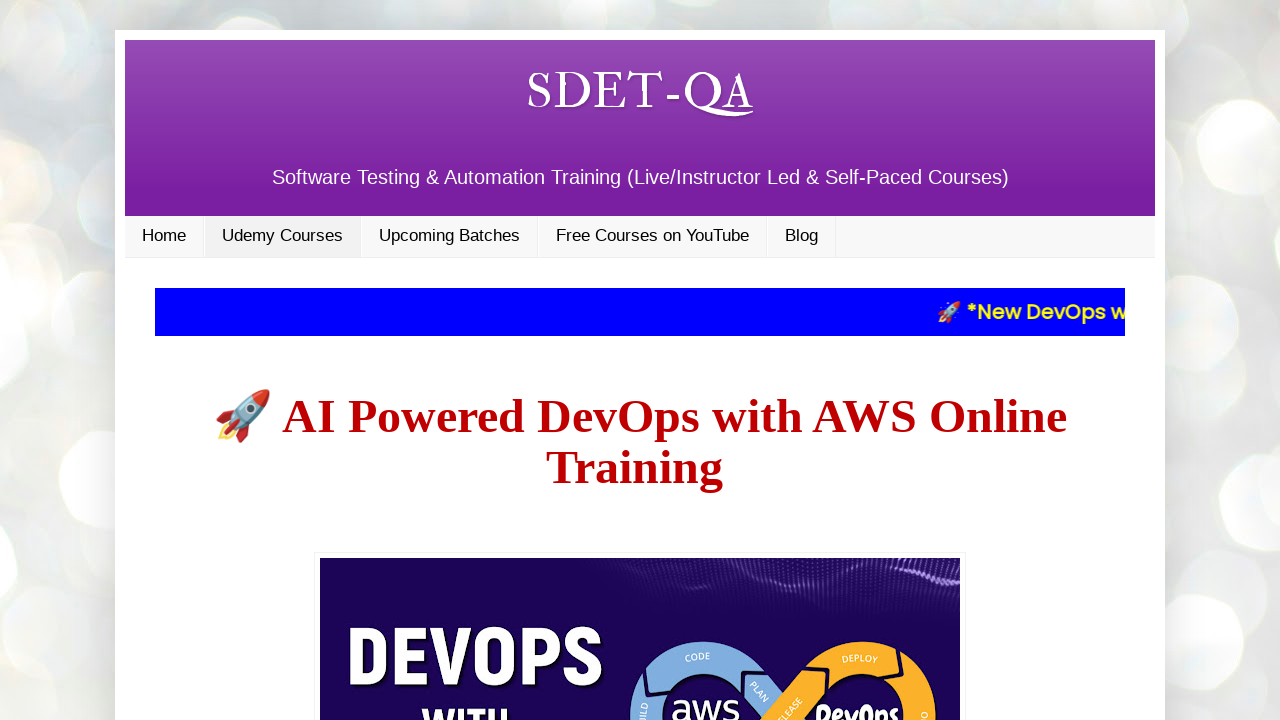

Navigated back to previous page
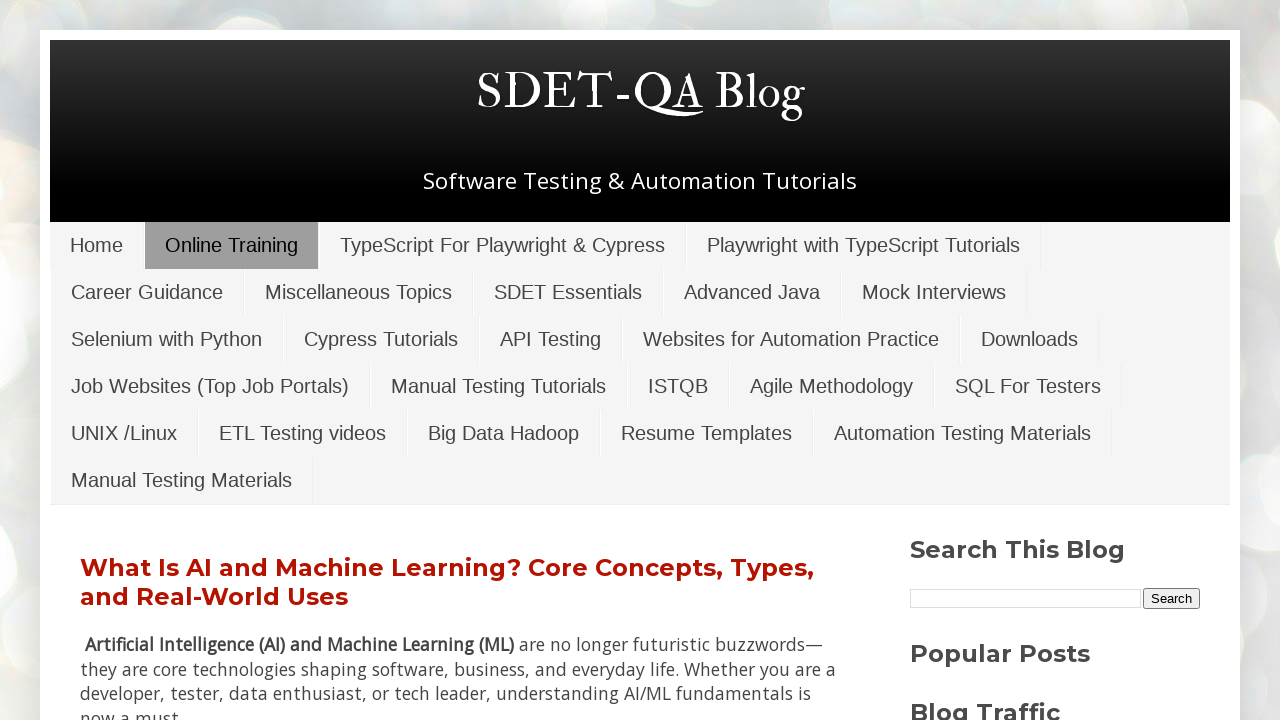

Clicked on 'Online Training' link again after going back at (232, 245) on xpath=//a[contains(text(),'Online Training')]
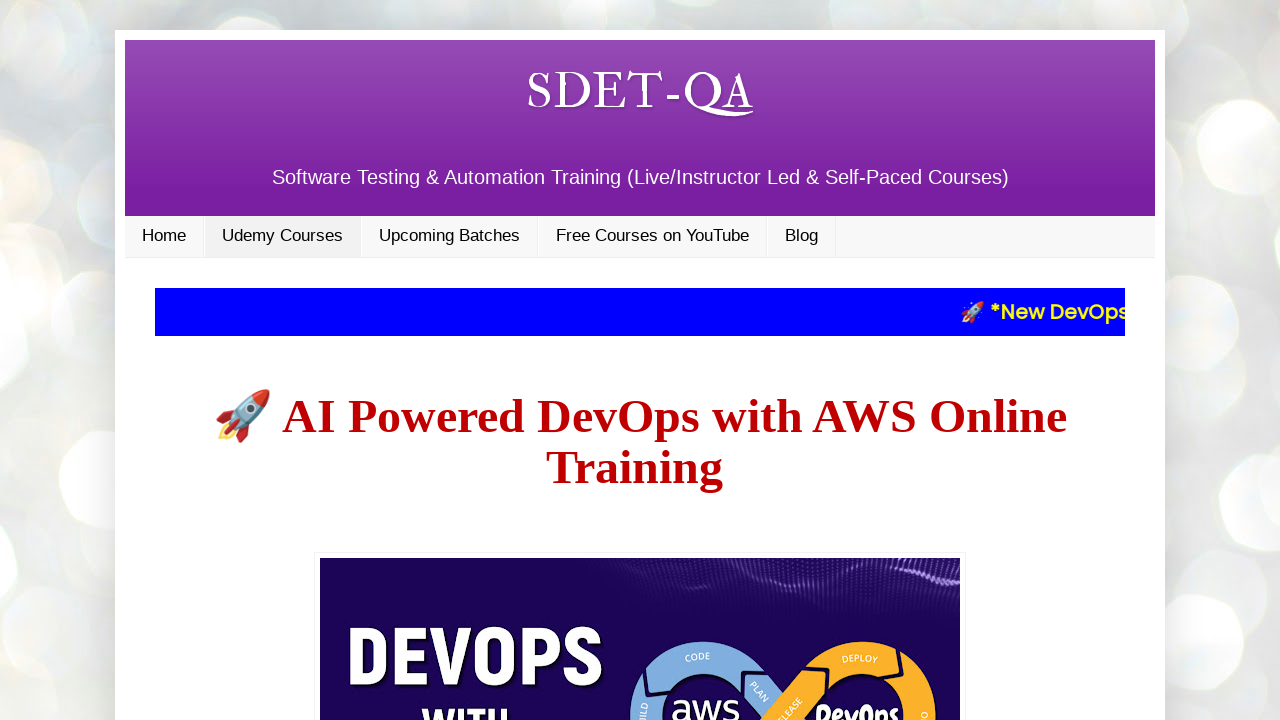

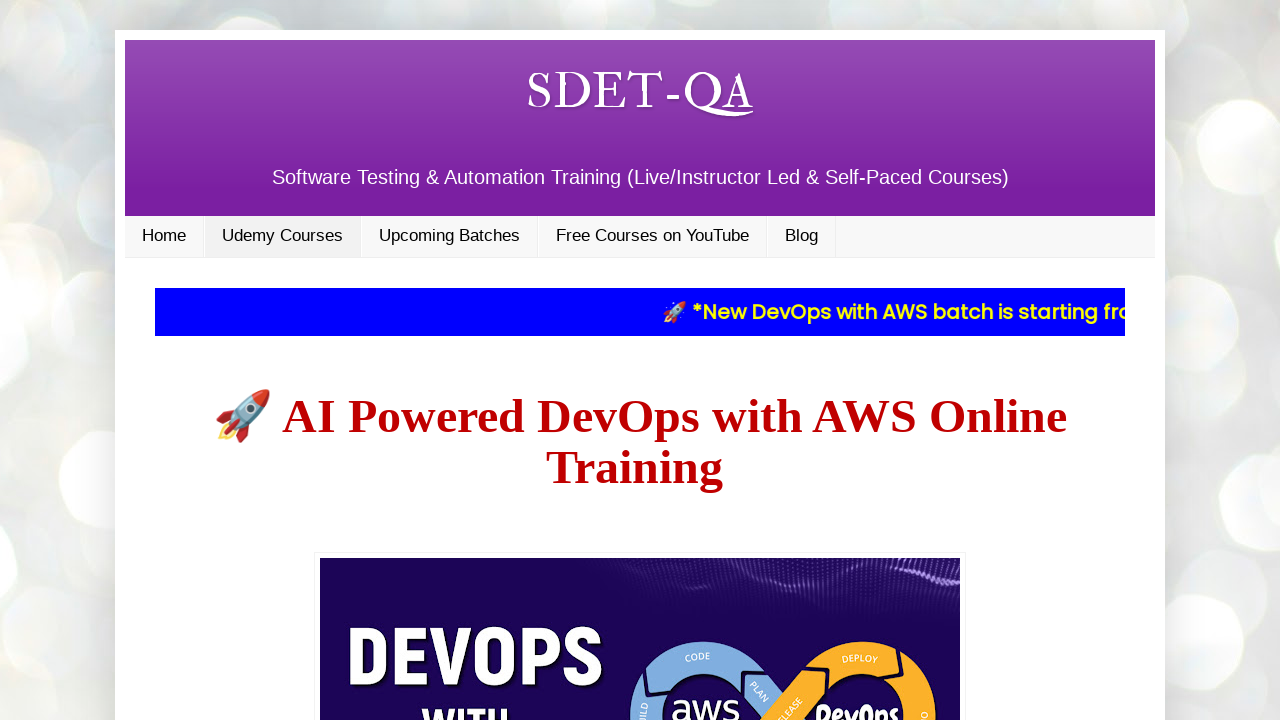